Navigates to getcalley.com and tests the page at multiple screen resolutions (1920x1080, 1366x768, 1536x864) by resizing the browser viewport and waiting for the page to load at each resolution.

Starting URL: https://www.getcalley.com/

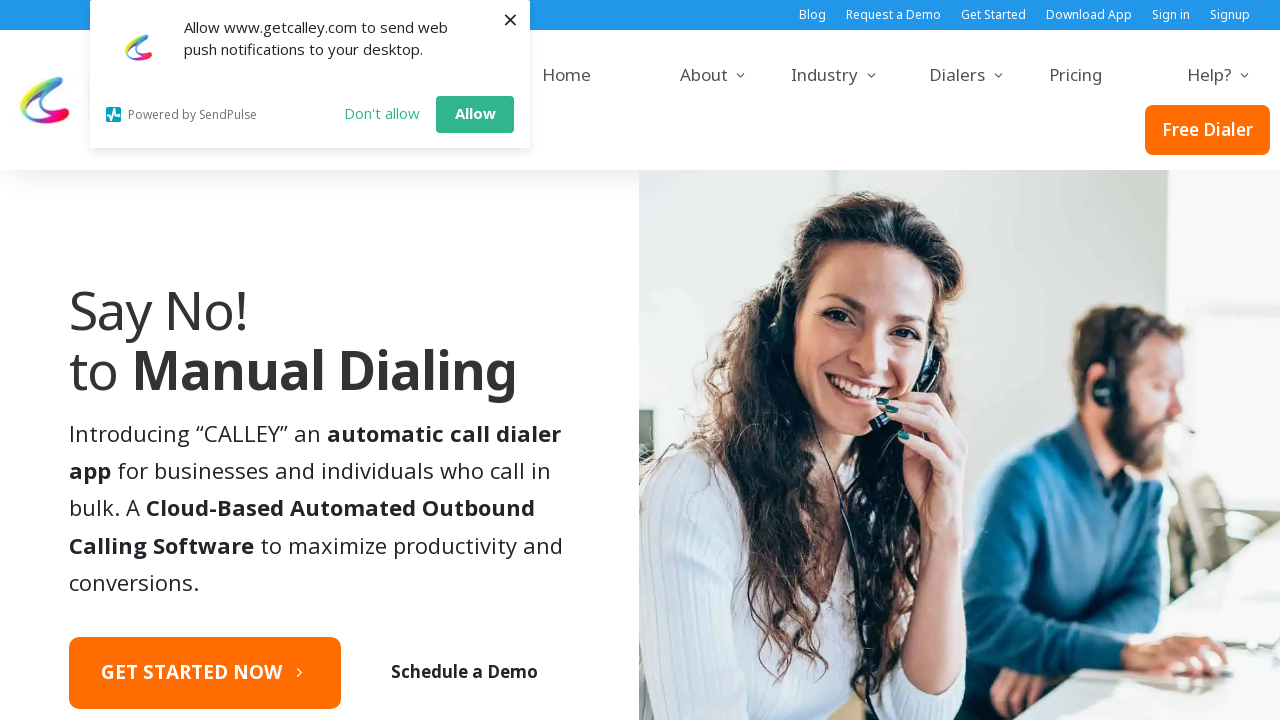

Set viewport size to 1920x1080
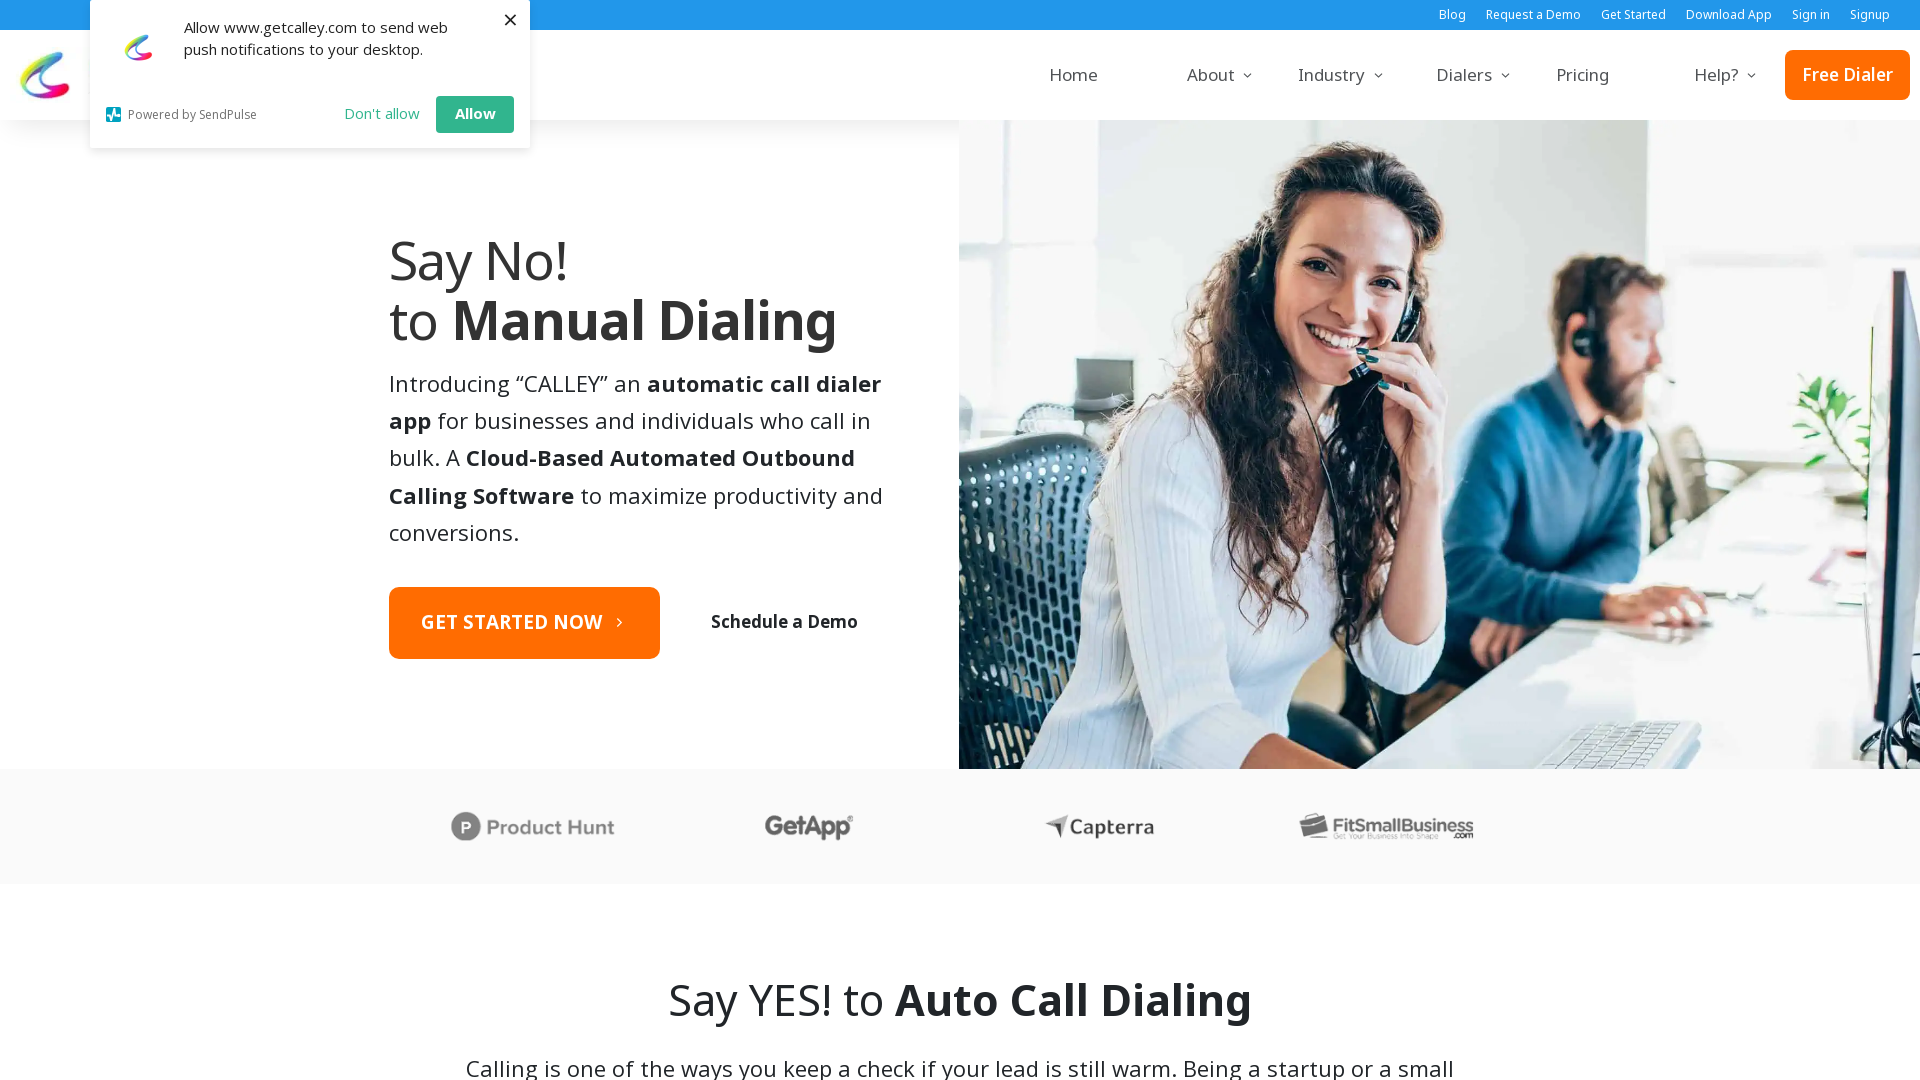

Navigated to https://www.getcalley.com/ at 1920x1080 resolution
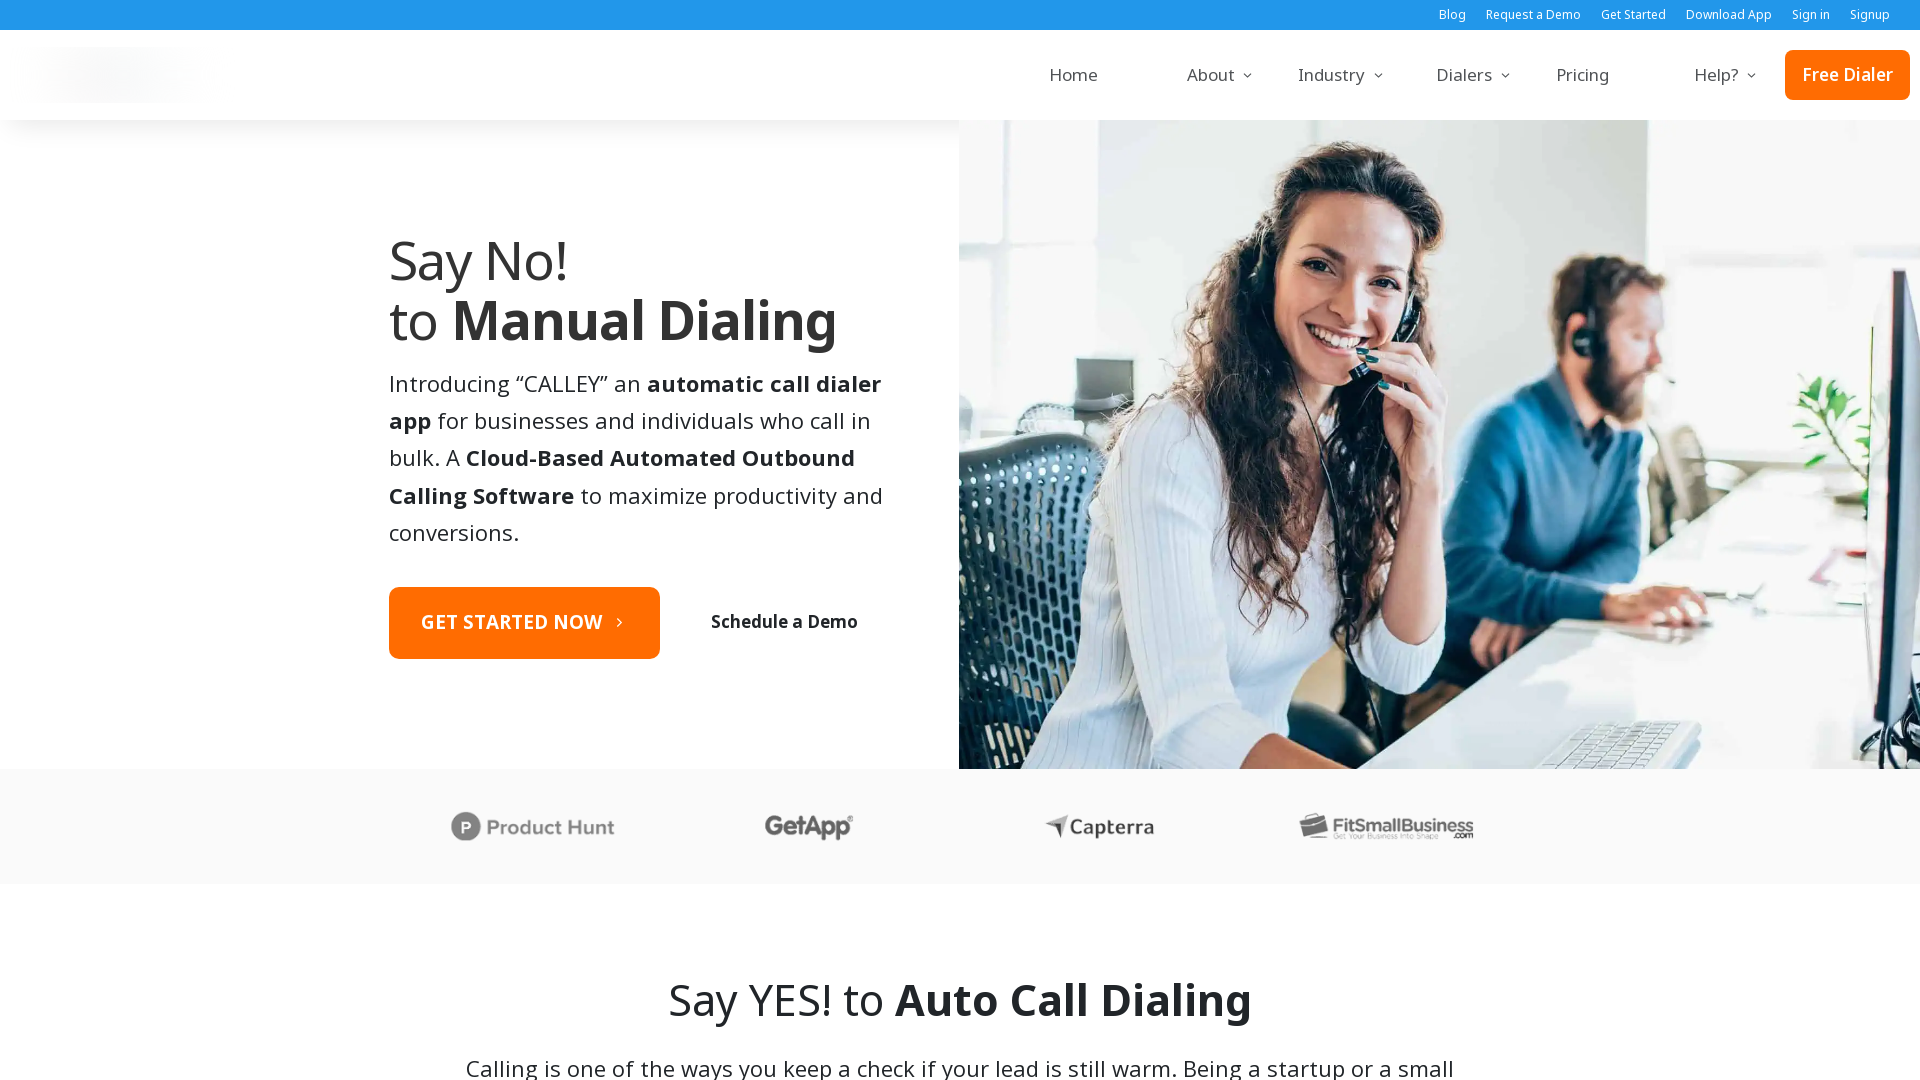

Page fully loaded at 1920x1080 resolution (networkidle state reached)
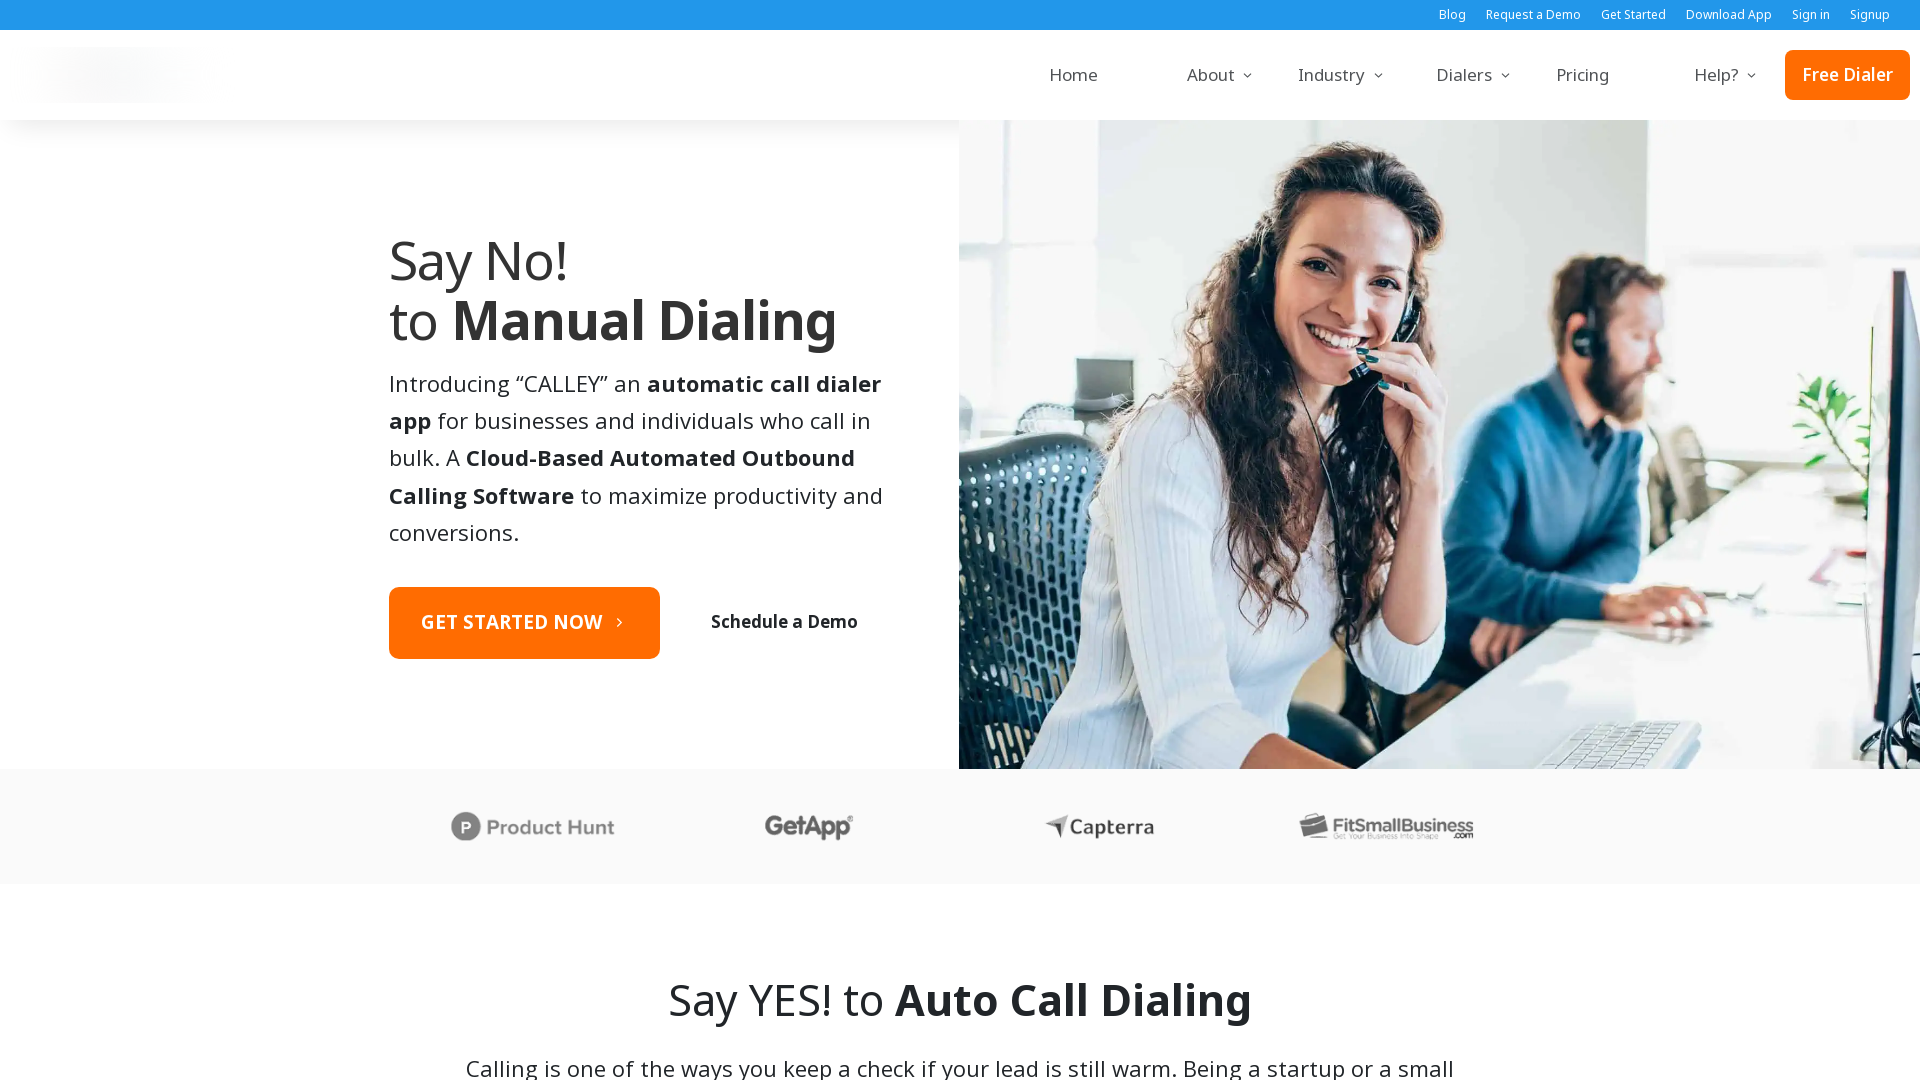

Set viewport size to 1366x768
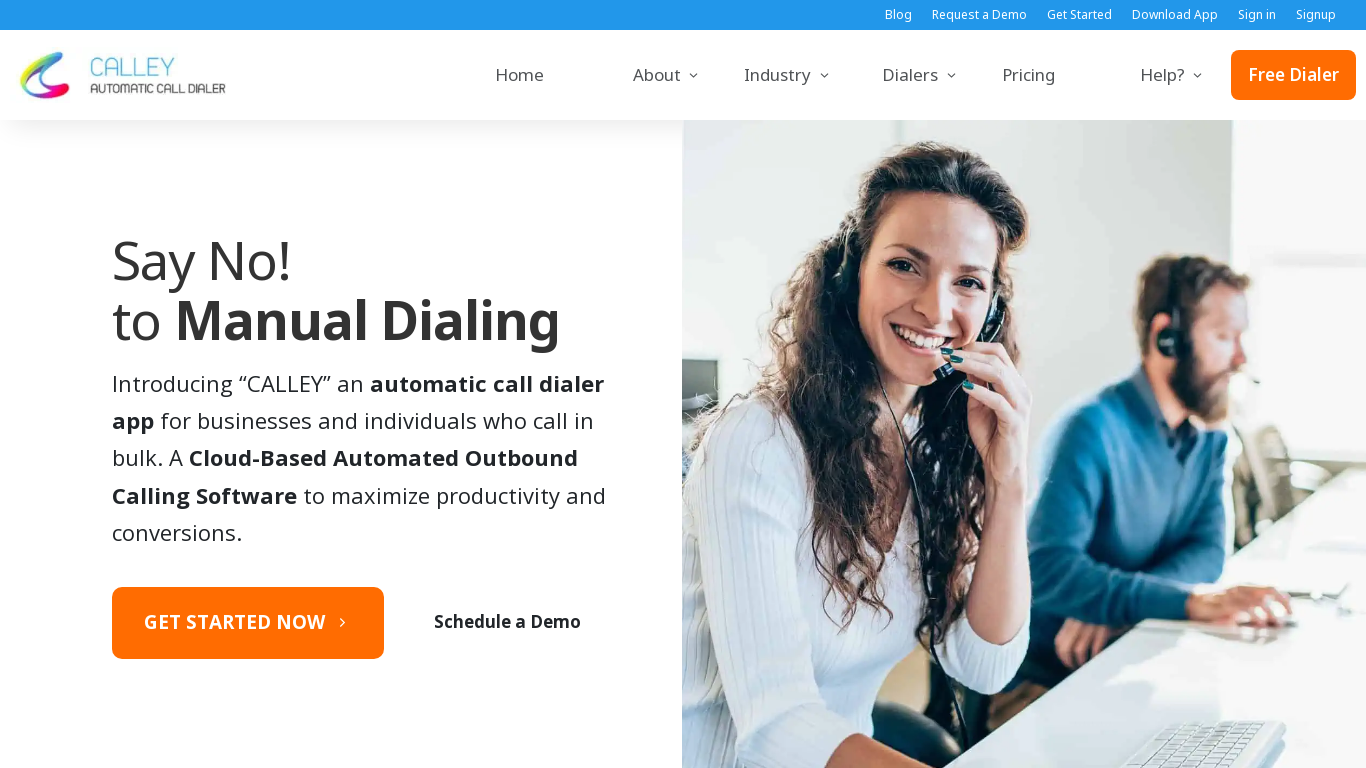

Navigated to https://www.getcalley.com/ at 1366x768 resolution
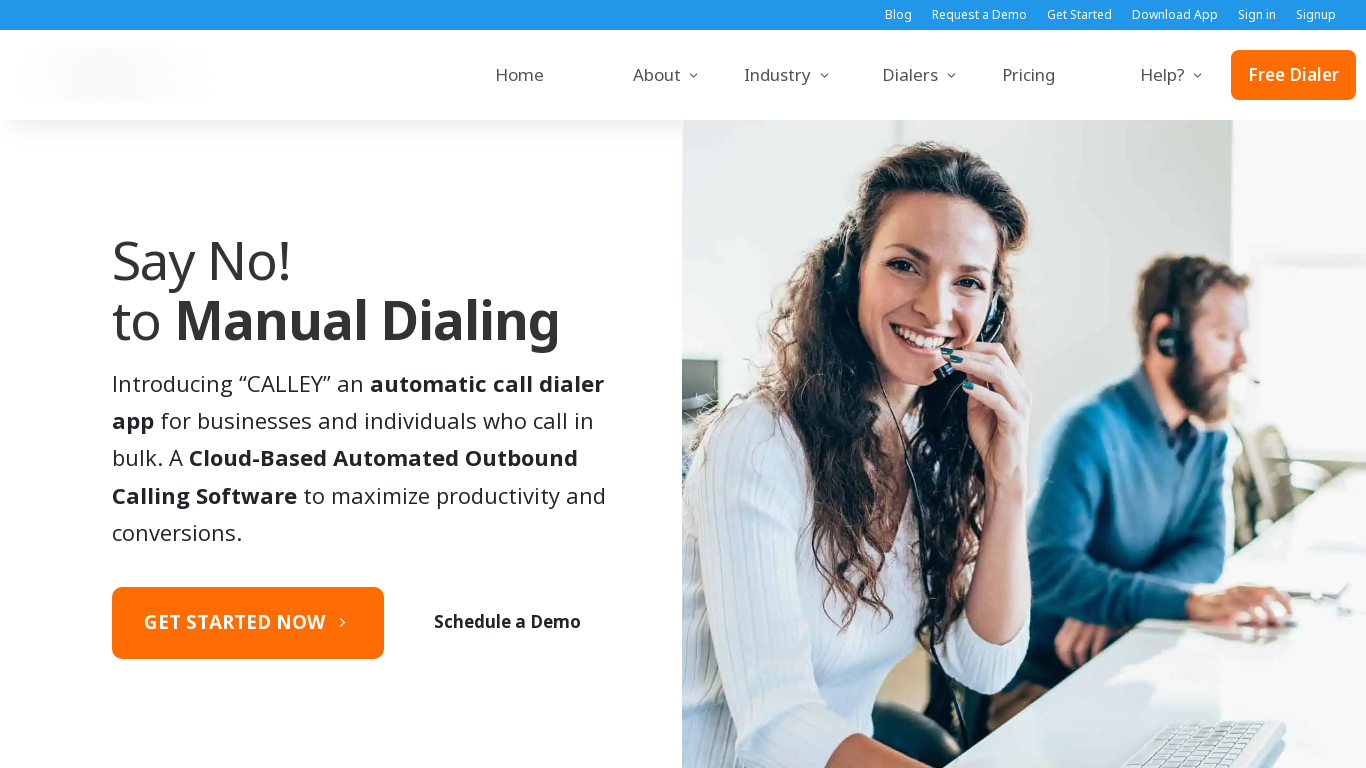

Page fully loaded at 1366x768 resolution (networkidle state reached)
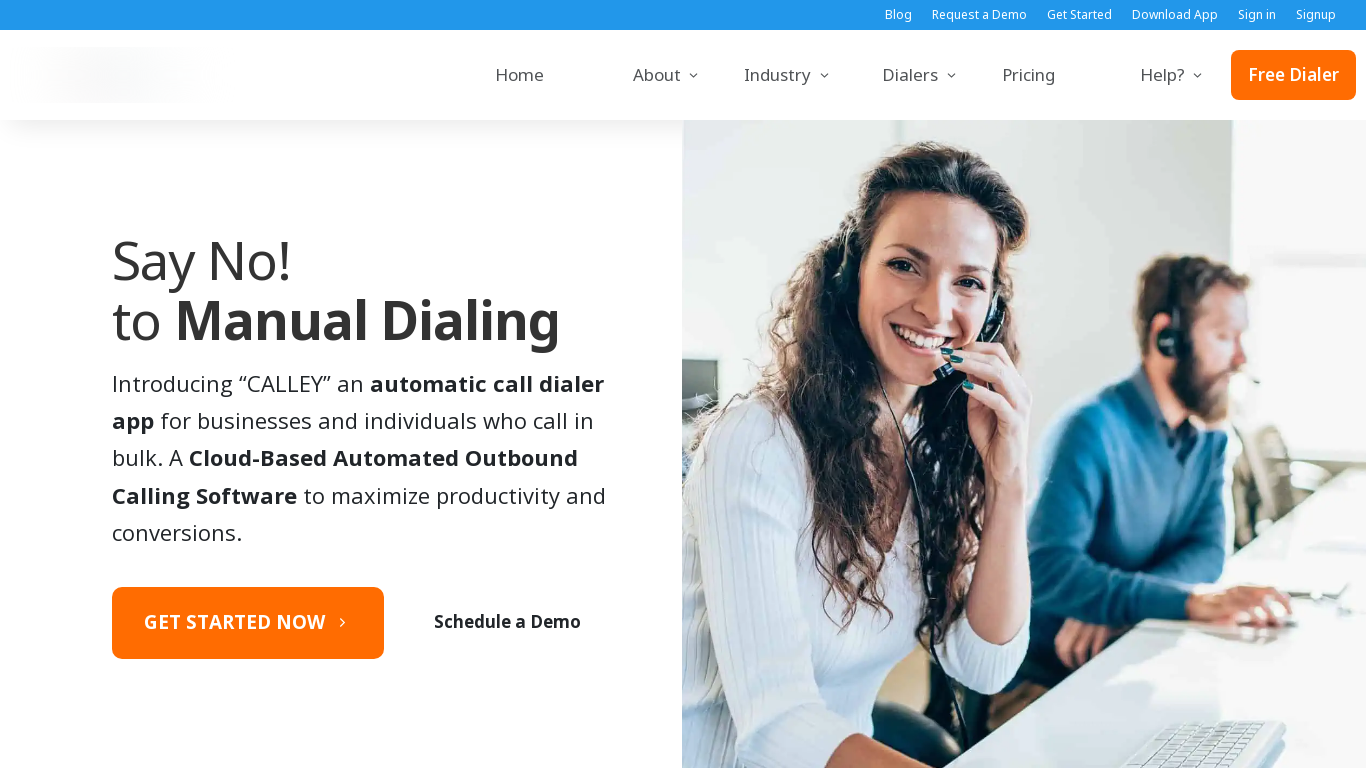

Set viewport size to 1536x864
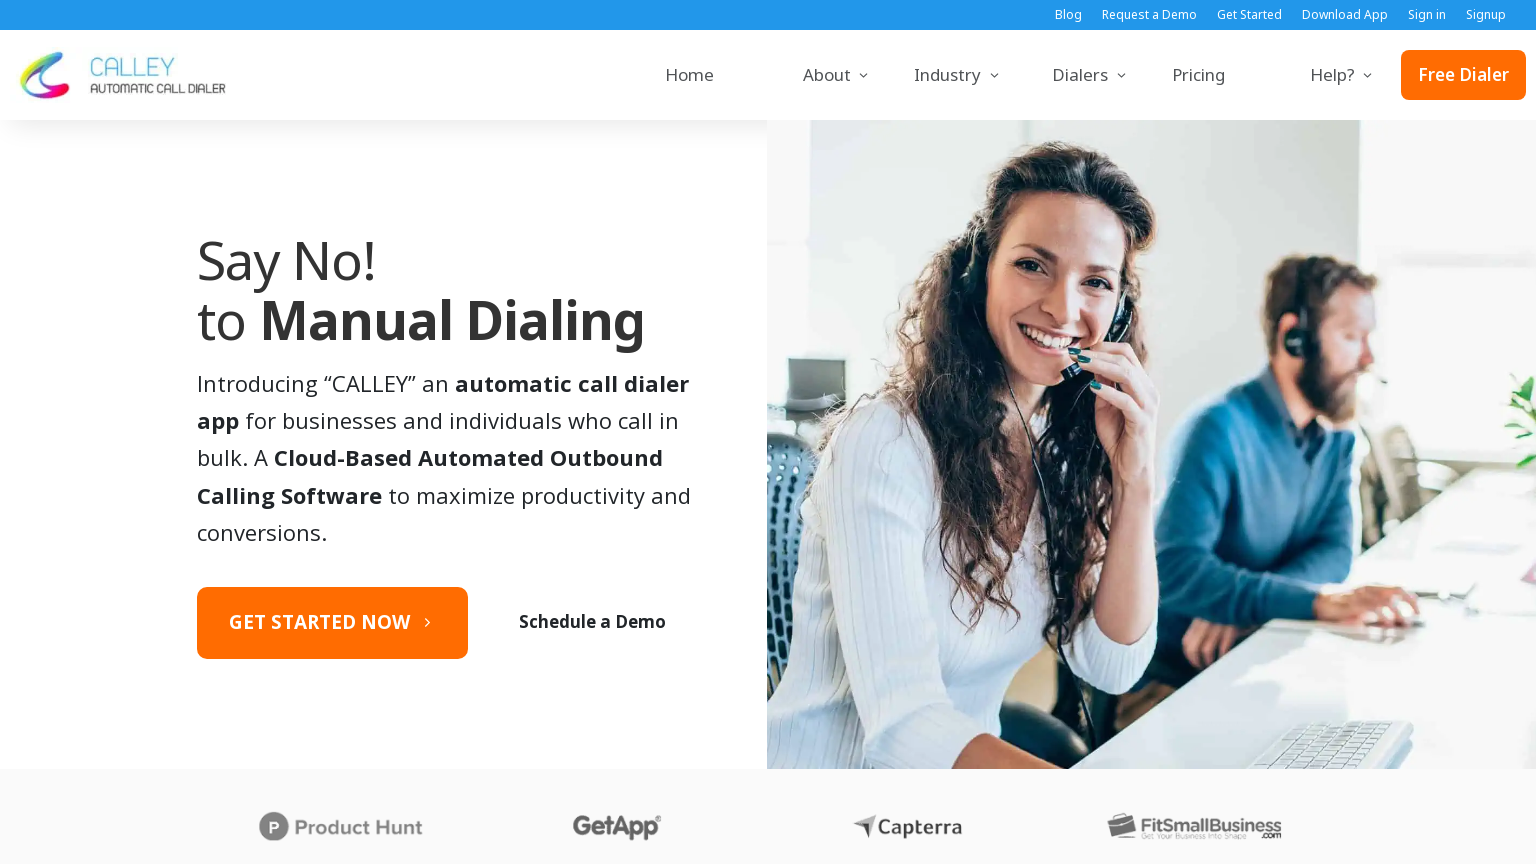

Navigated to https://www.getcalley.com/ at 1536x864 resolution
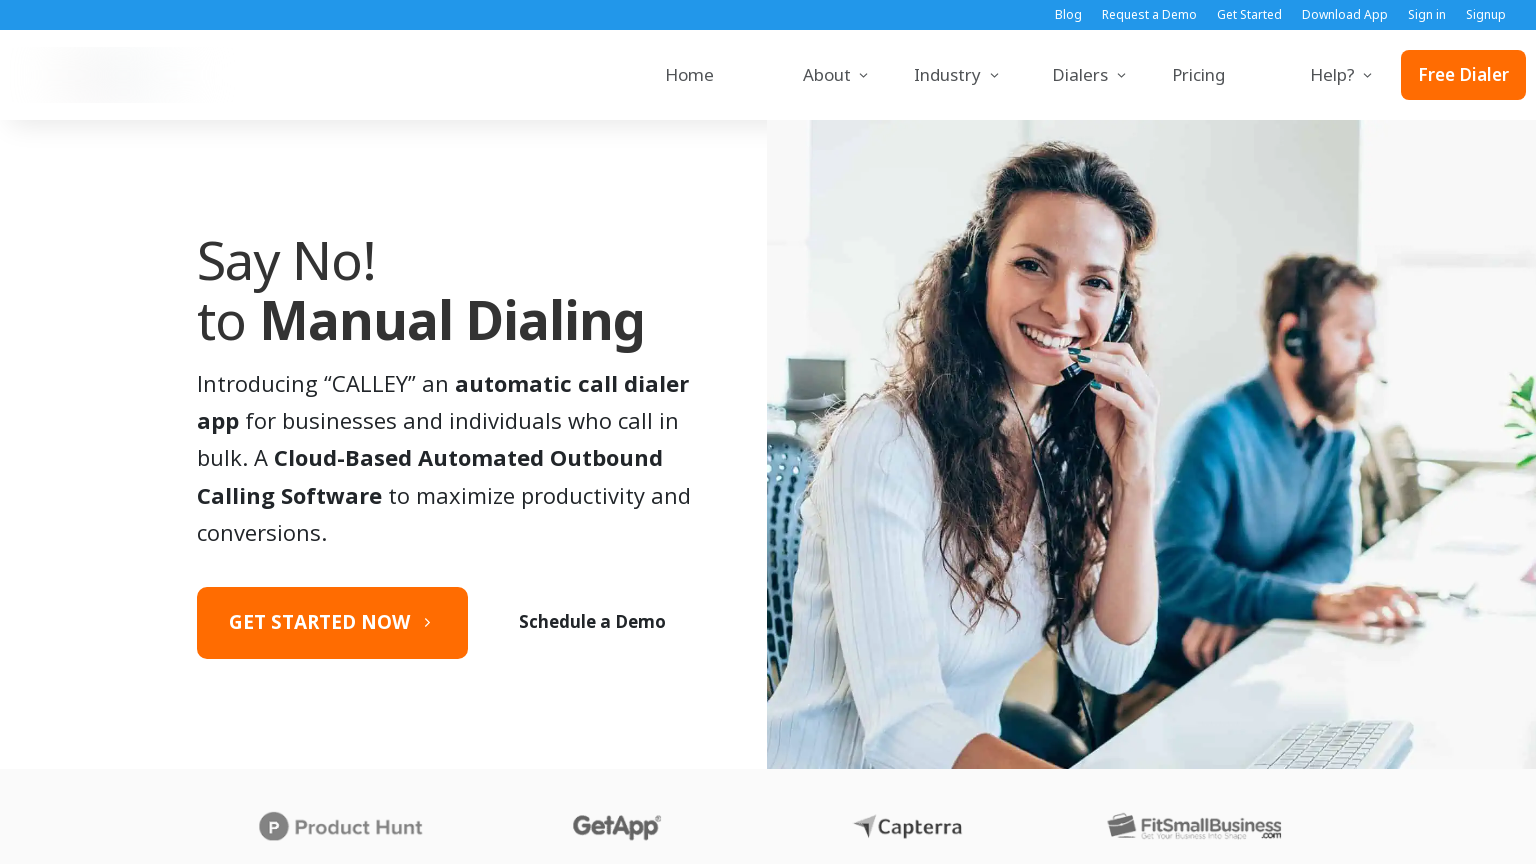

Page fully loaded at 1536x864 resolution (networkidle state reached)
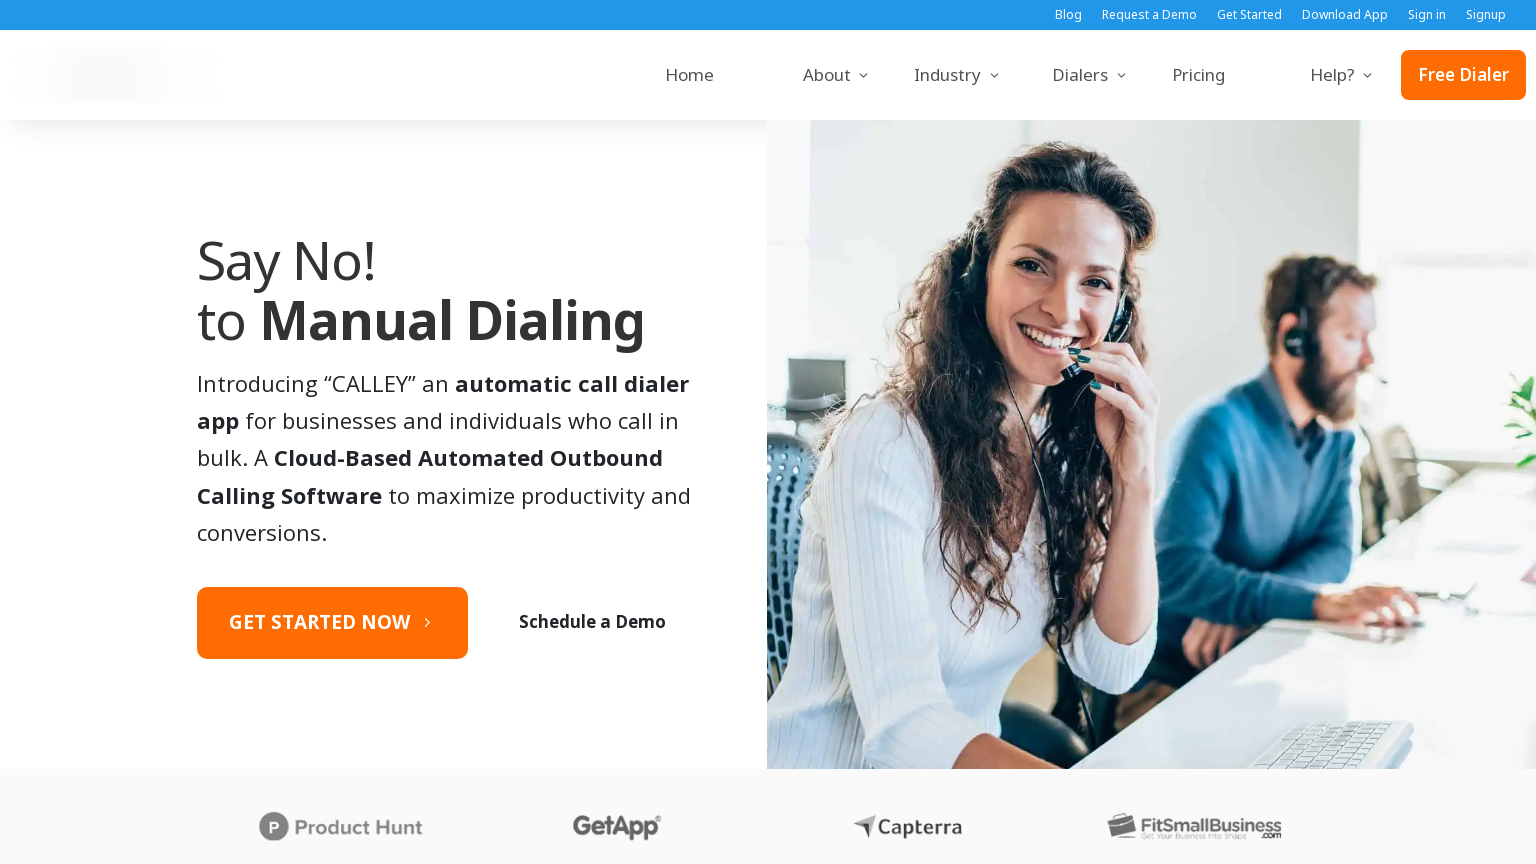

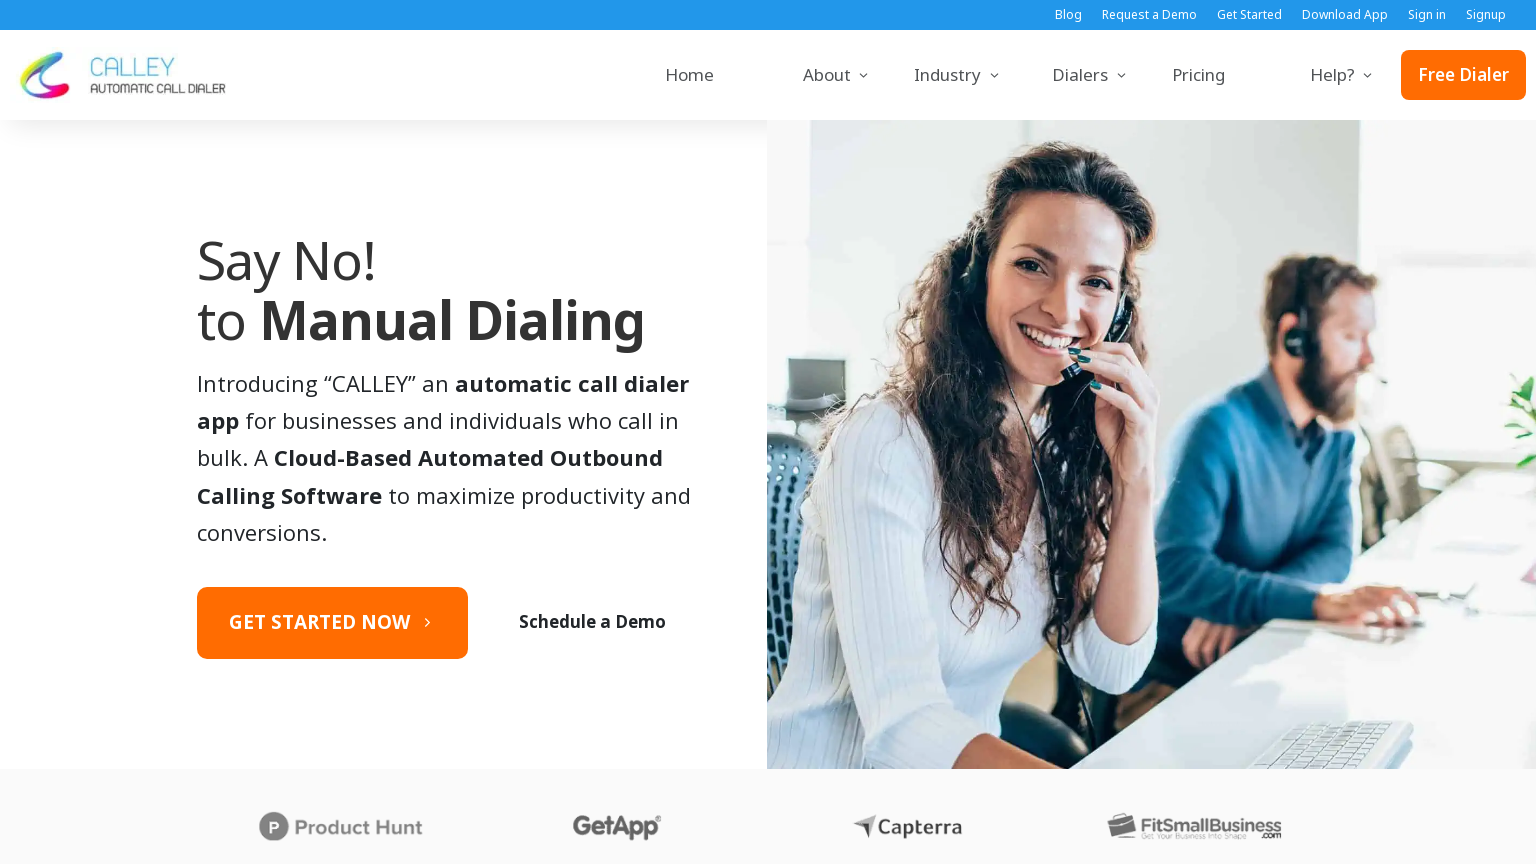